Tests right-click context menu functionality by right-clicking on an element and selecting "Paste" from the context menu

Starting URL: https://swisnl.github.io/jQuery-contextMenu/demo.html

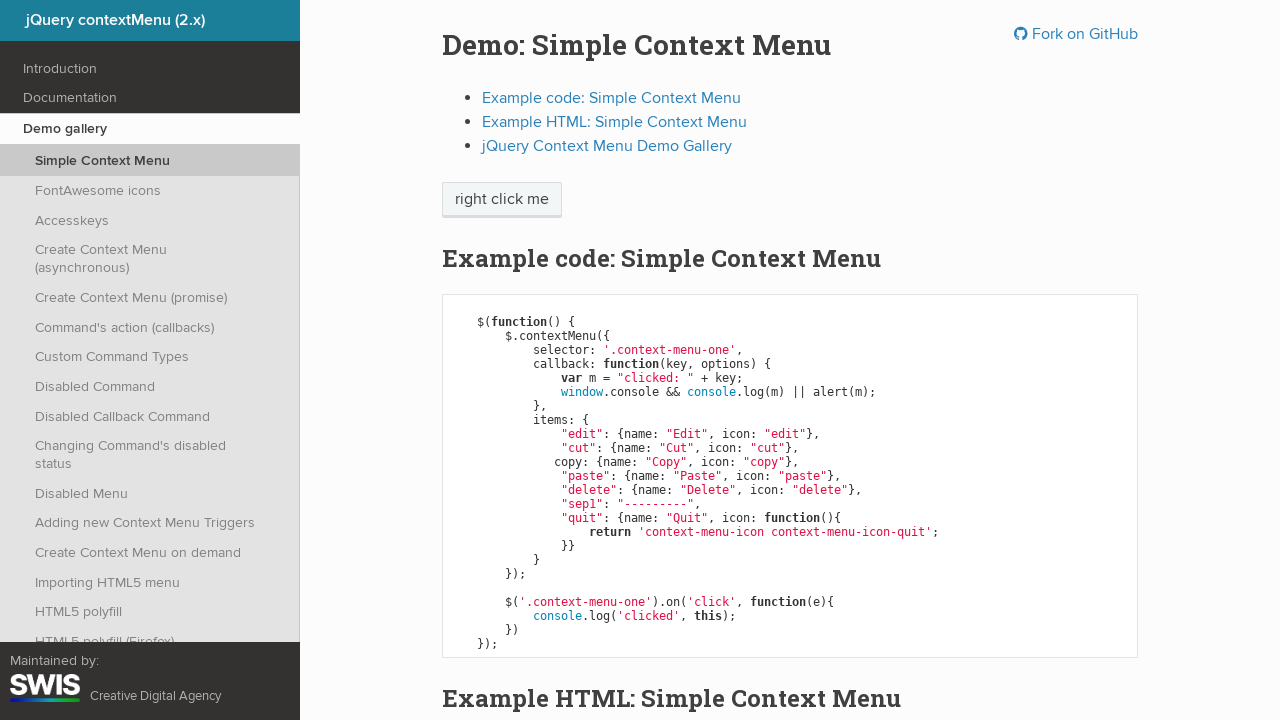

Located right-click target element
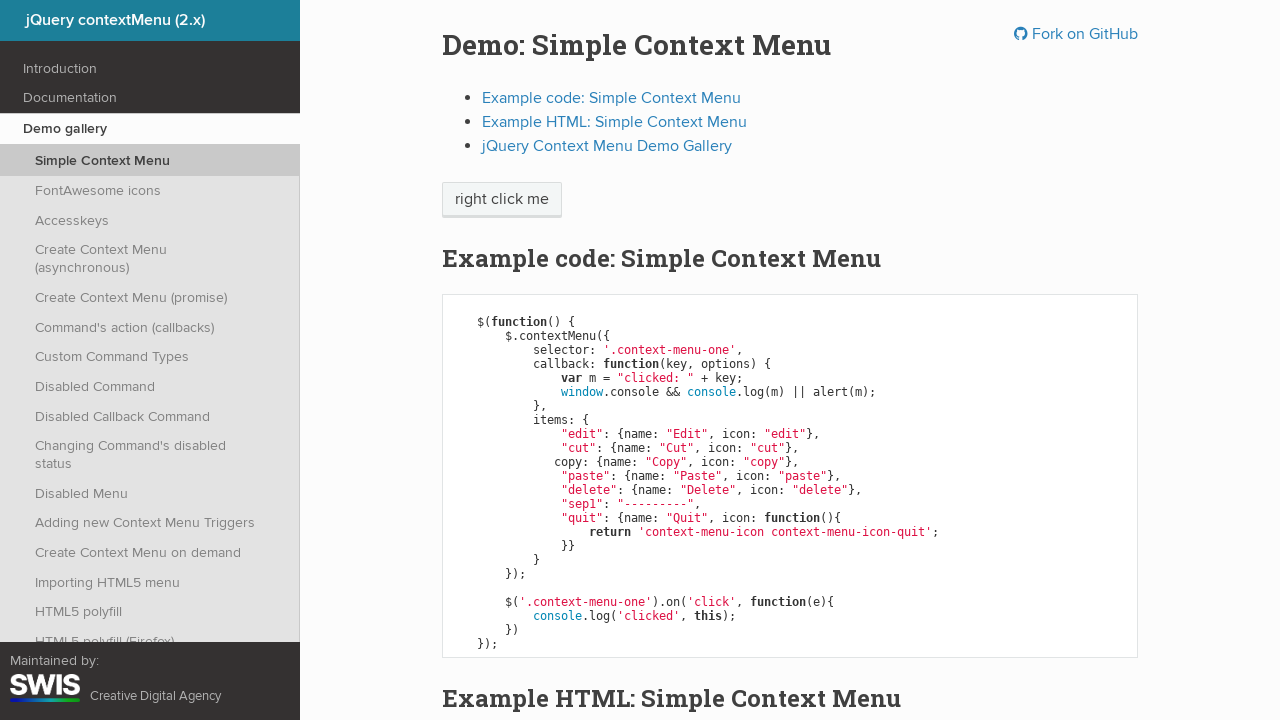

Right-clicked on the target element at (502, 200) on xpath=//span[text()='right click me']
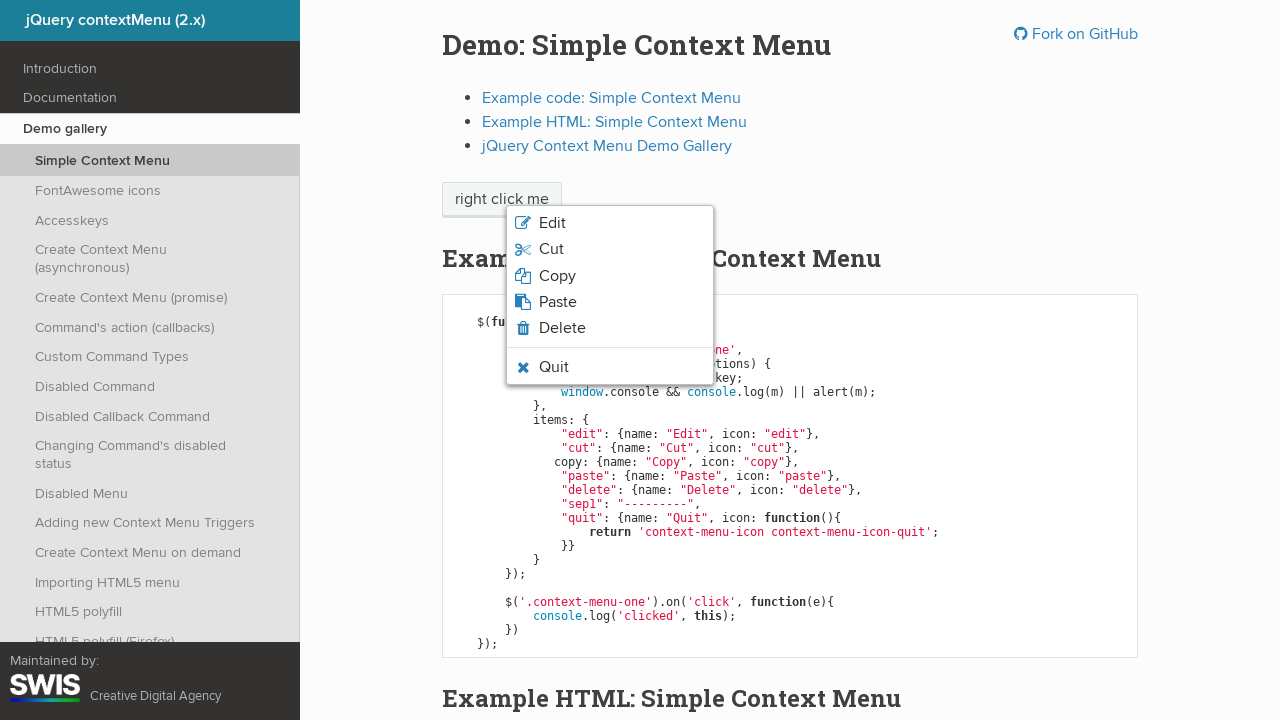

Context menu appeared
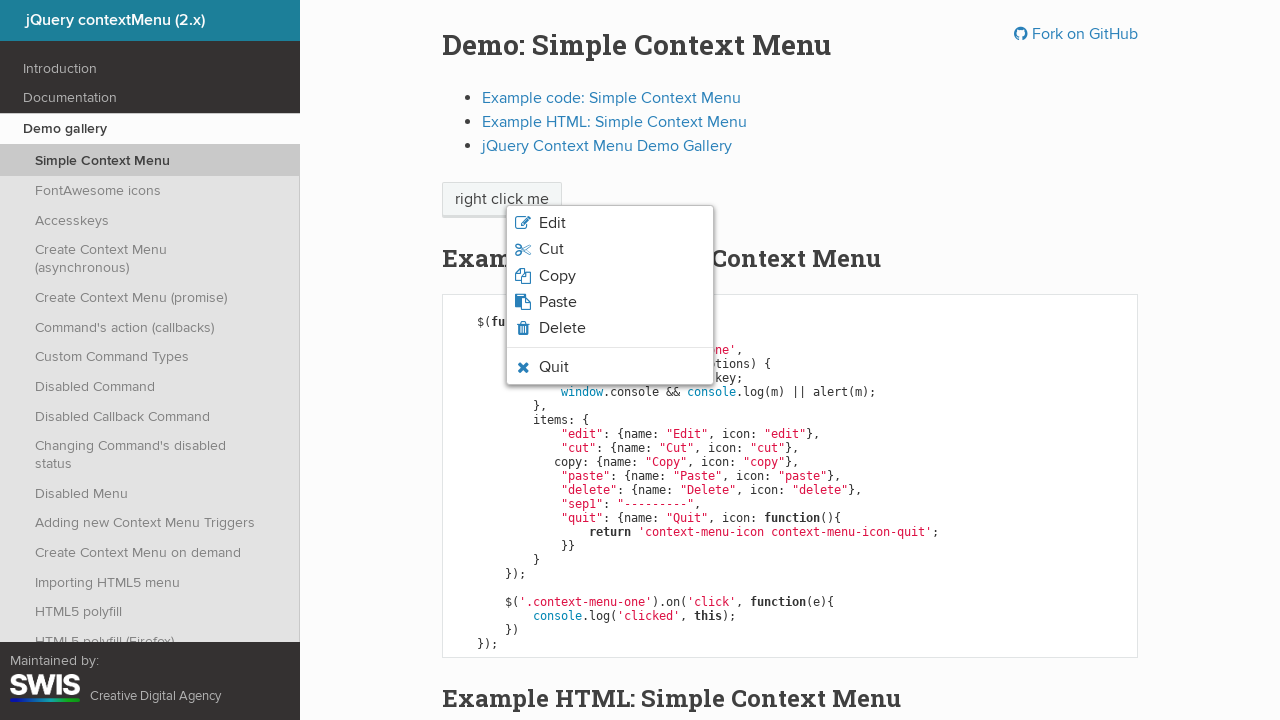

Retrieved all context menu items
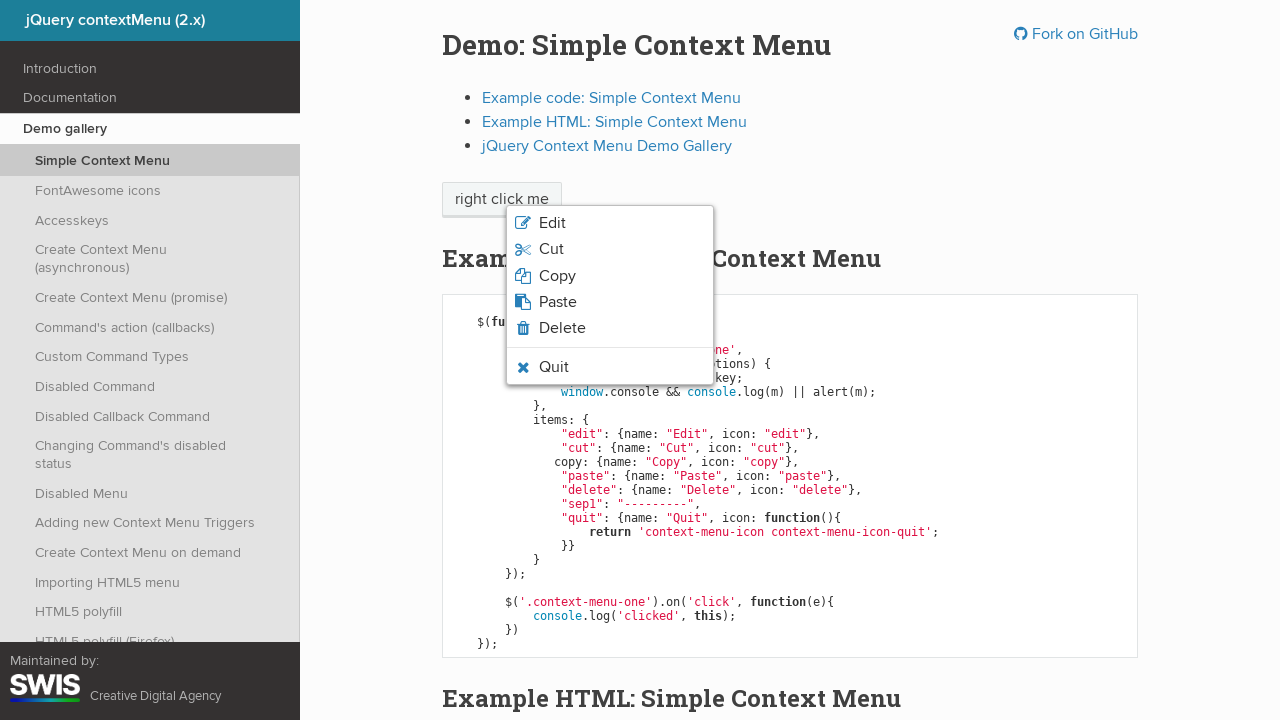

Clicked 'Paste' option from context menu at (558, 302) on xpath=//ul[@class='context-menu-list context-menu-root']/li//span >> nth=3
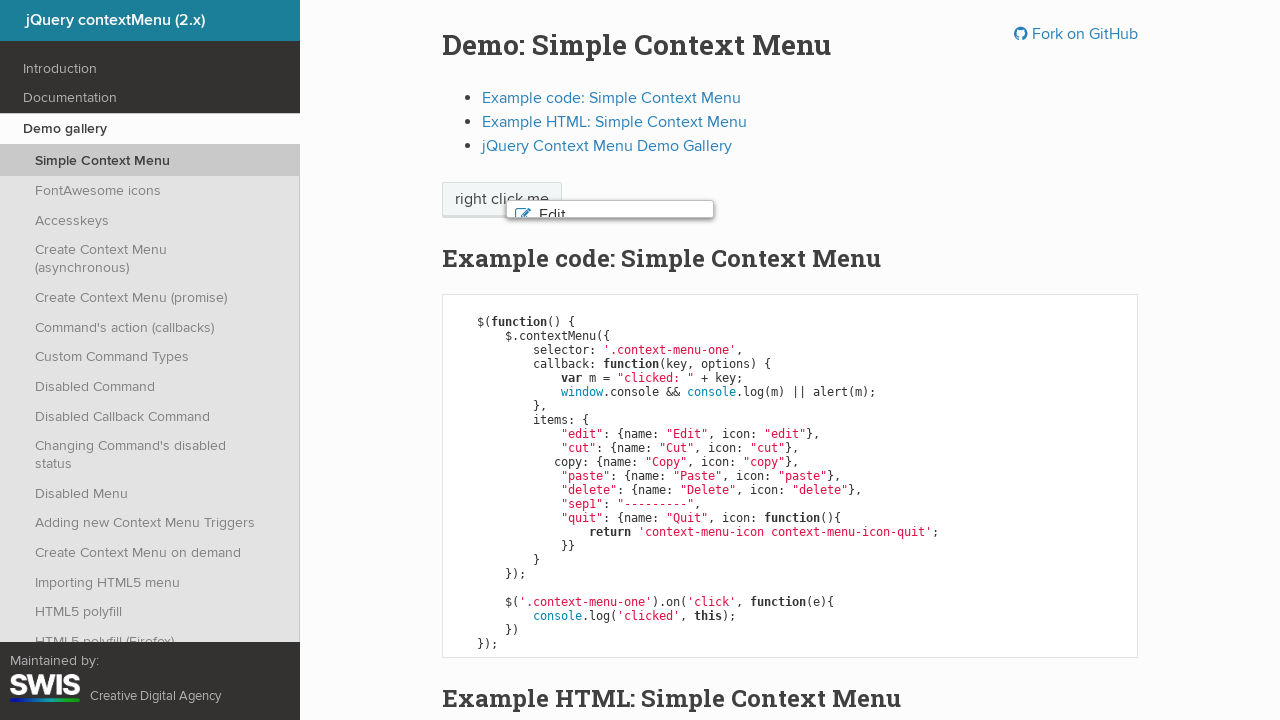

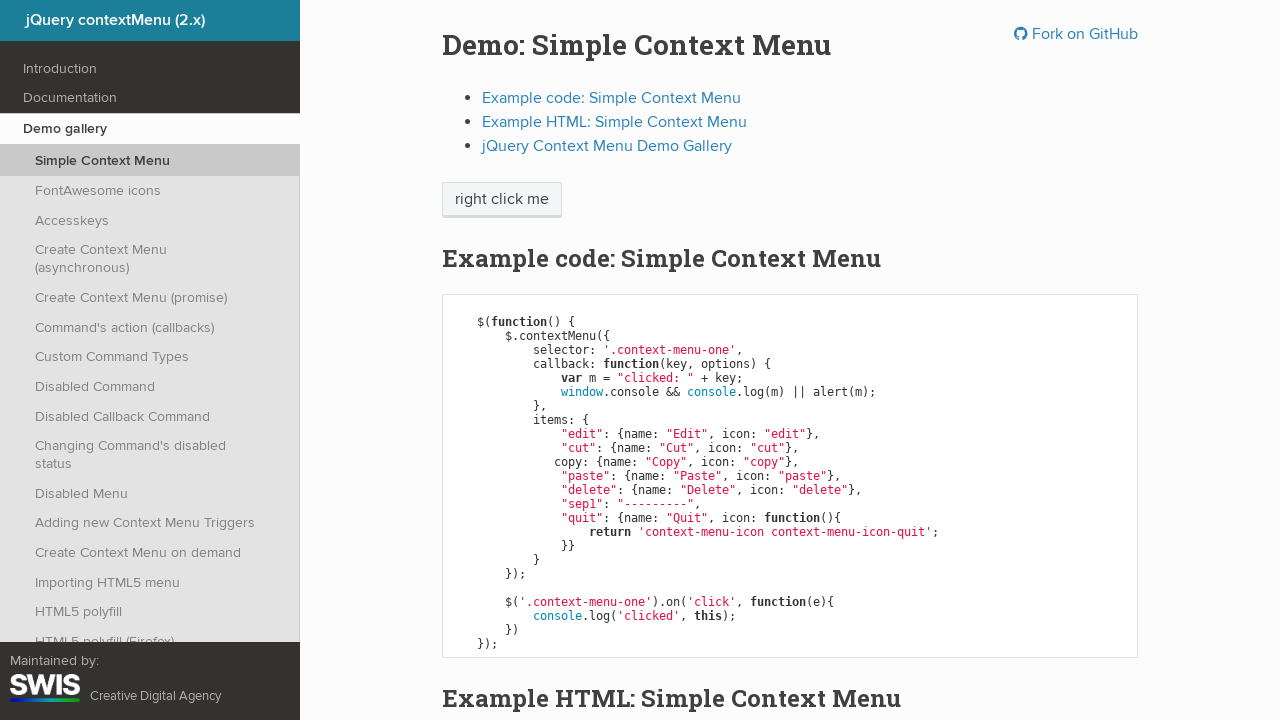